Tests navigation on the Playwright documentation site by clicking the "Get started" link and verifying the Installation heading appears

Starting URL: https://playwright.dev/

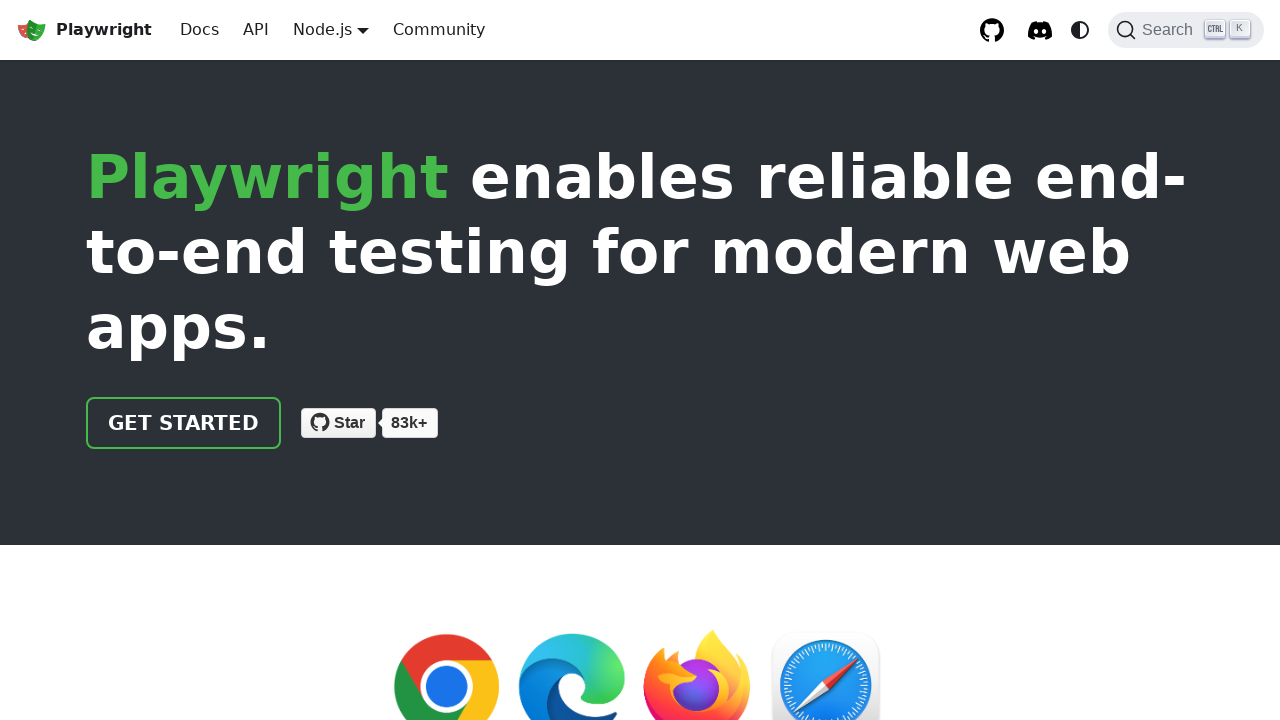

Clicked 'Get started' link on Playwright documentation site at (184, 423) on internal:role=link[name="Get started"i]
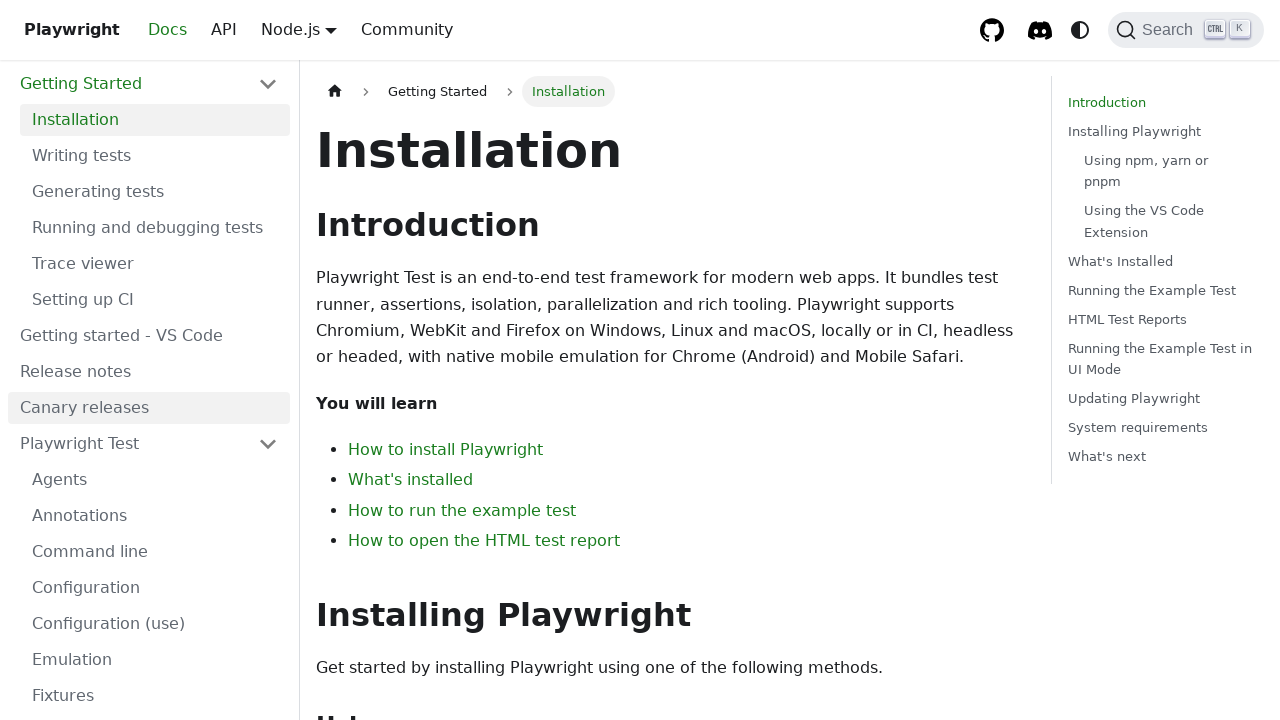

Installation heading appeared and is visible
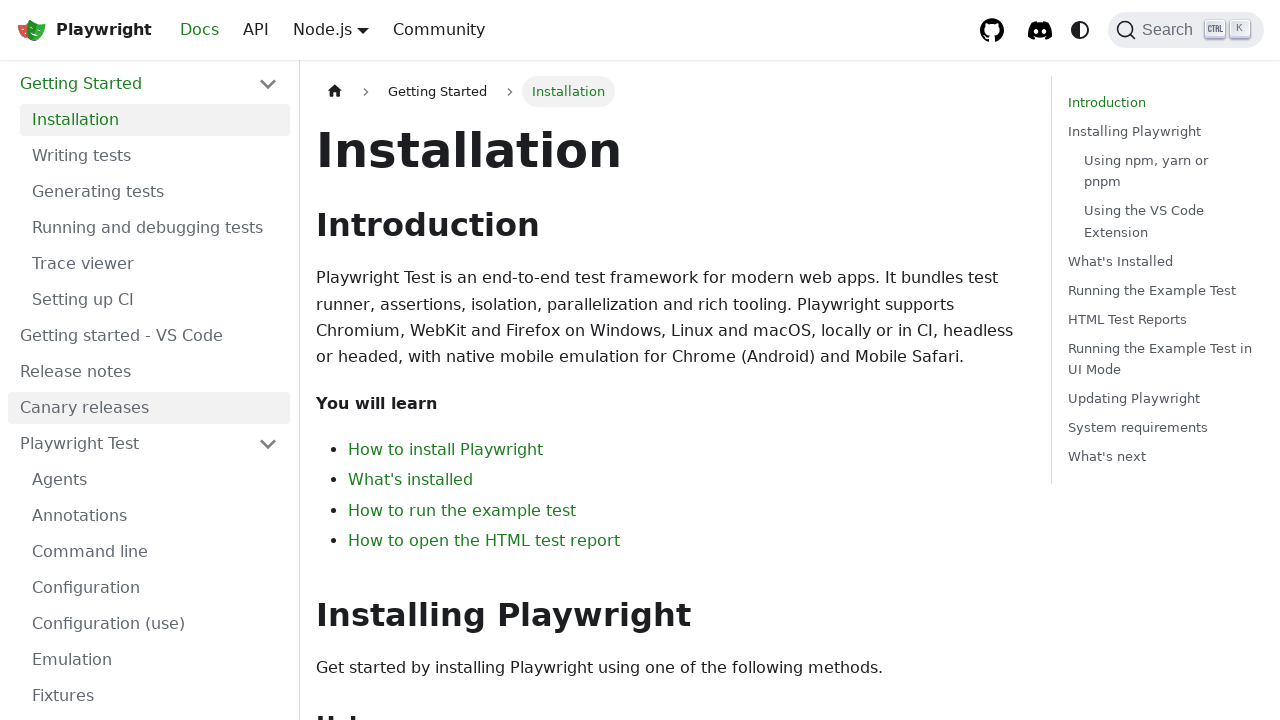

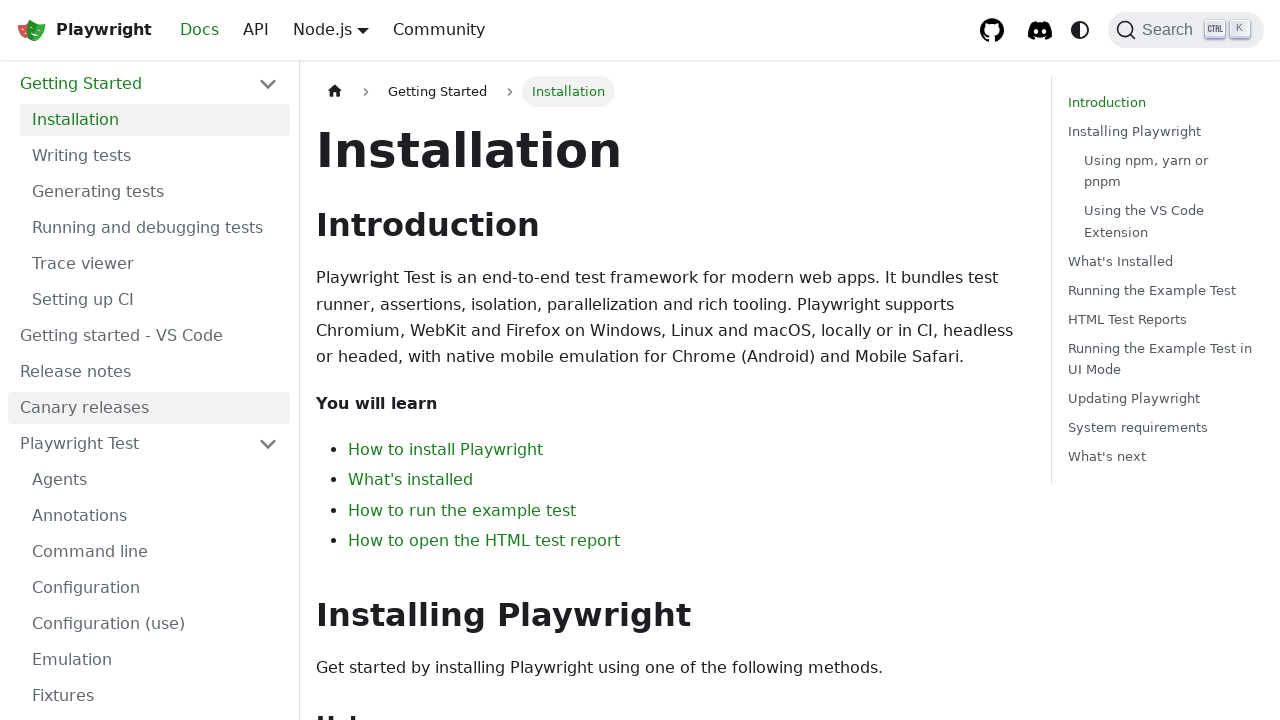